Tests filtering to display only completed items by clicking the Completed filter link.

Starting URL: https://demo.playwright.dev/todomvc

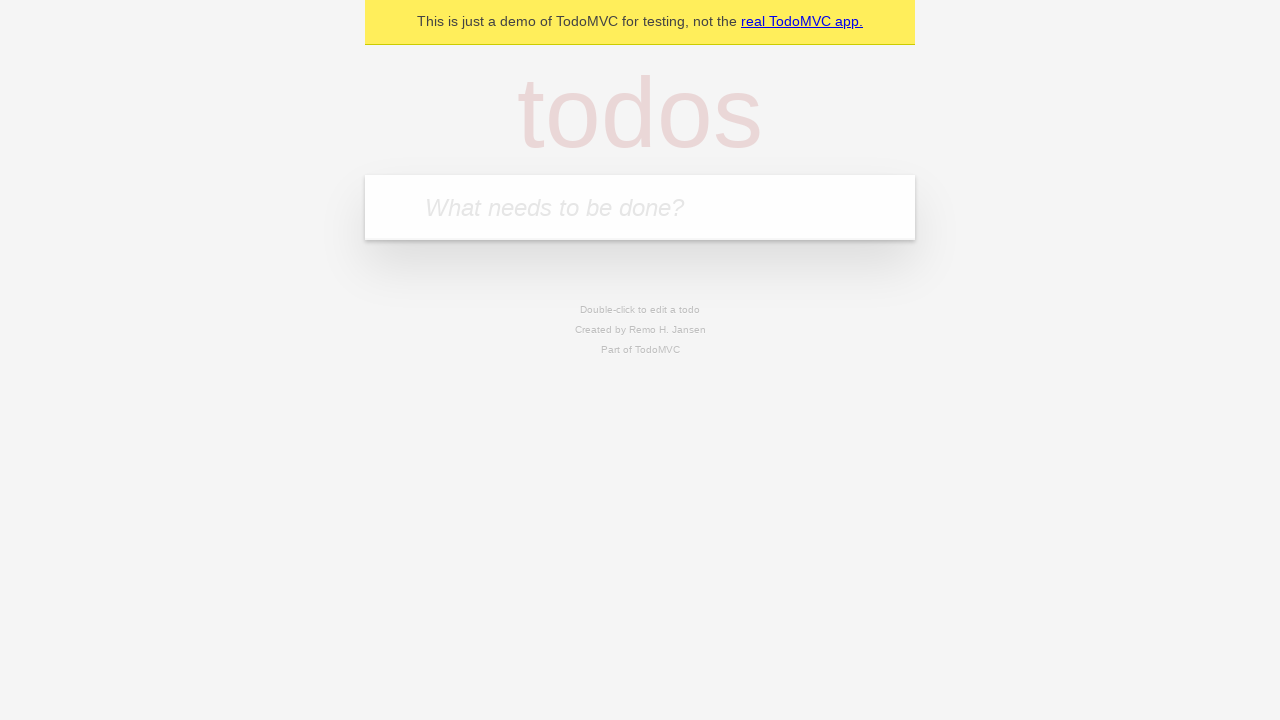

Filled todo input with 'buy some cheese' on internal:attr=[placeholder="What needs to be done?"i]
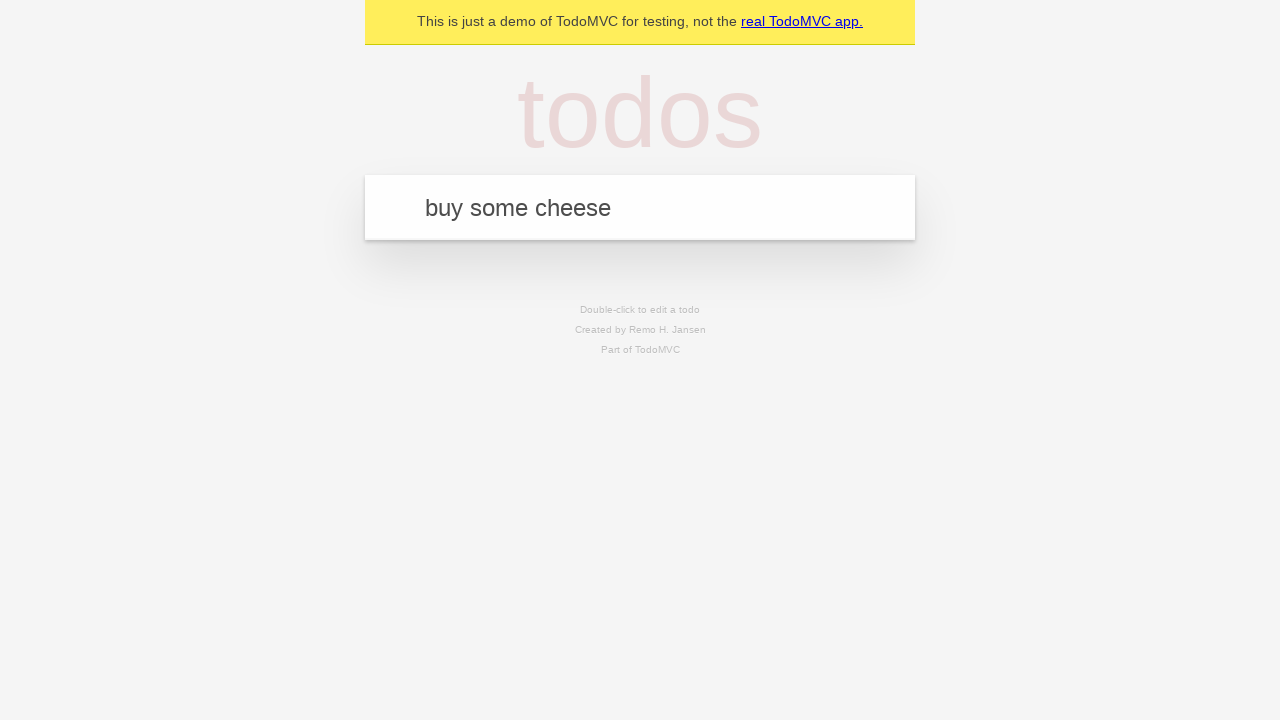

Pressed Enter to add first todo on internal:attr=[placeholder="What needs to be done?"i]
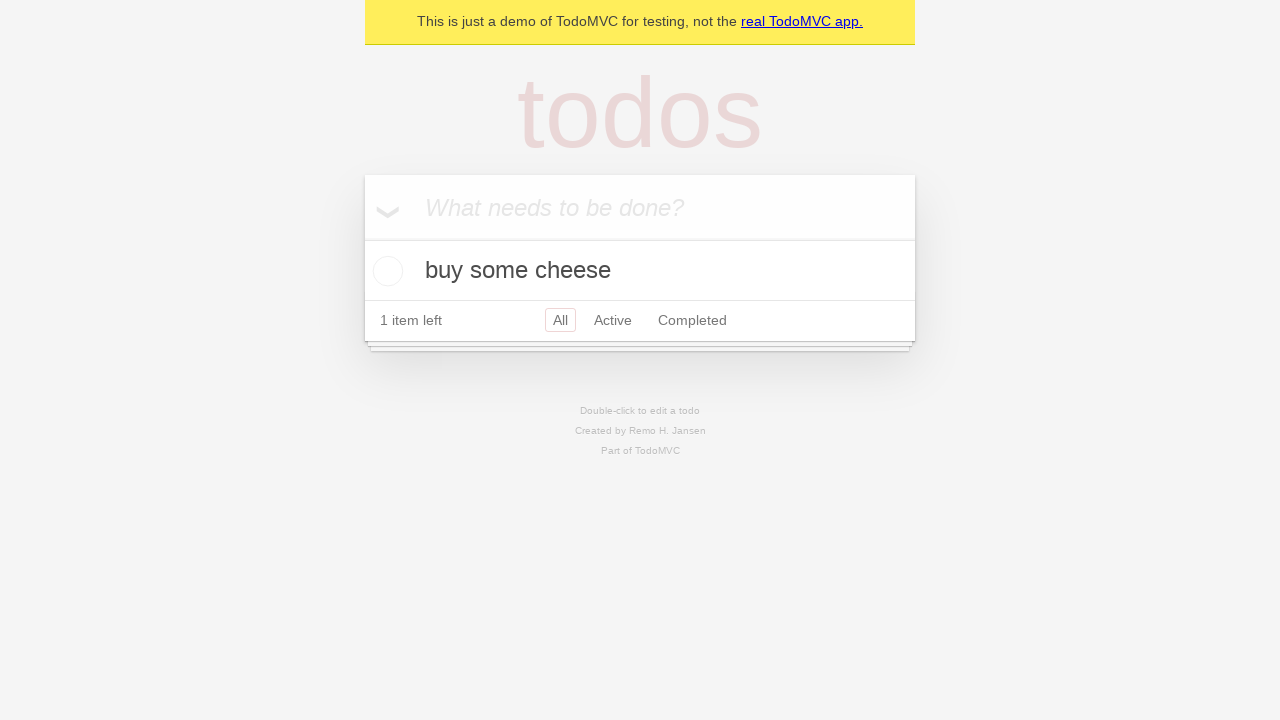

Filled todo input with 'feed the cat' on internal:attr=[placeholder="What needs to be done?"i]
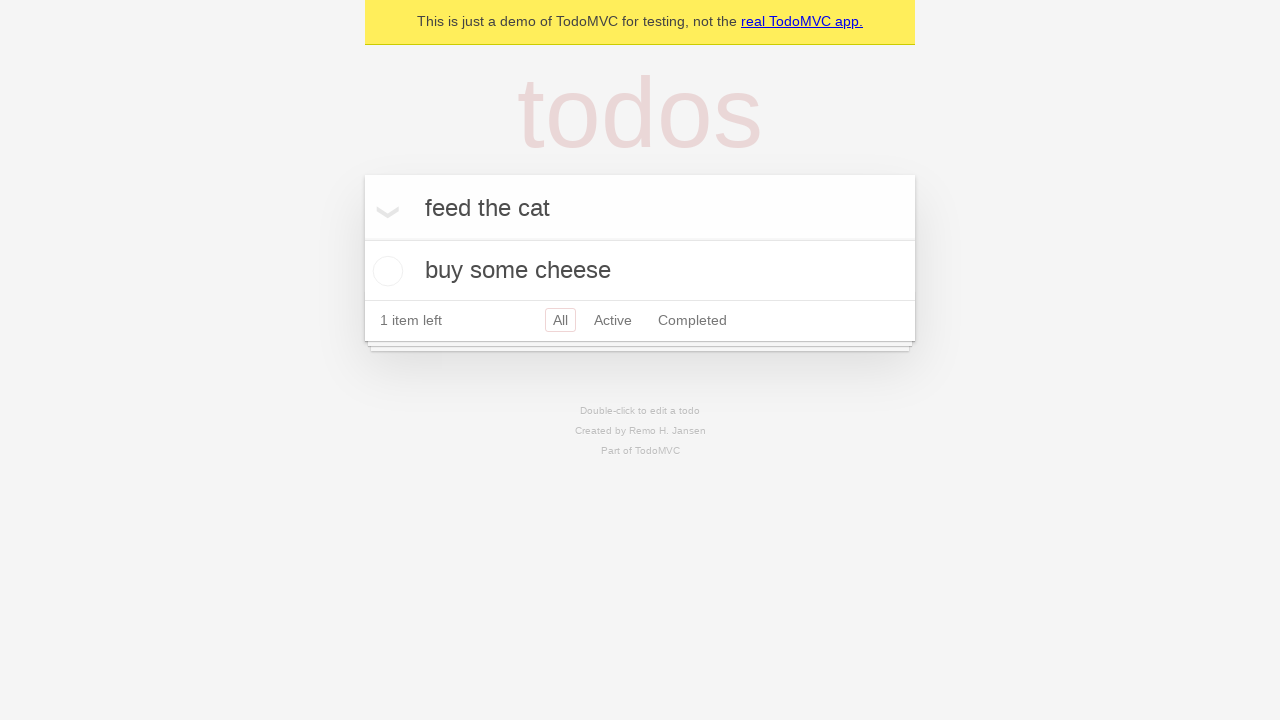

Pressed Enter to add second todo on internal:attr=[placeholder="What needs to be done?"i]
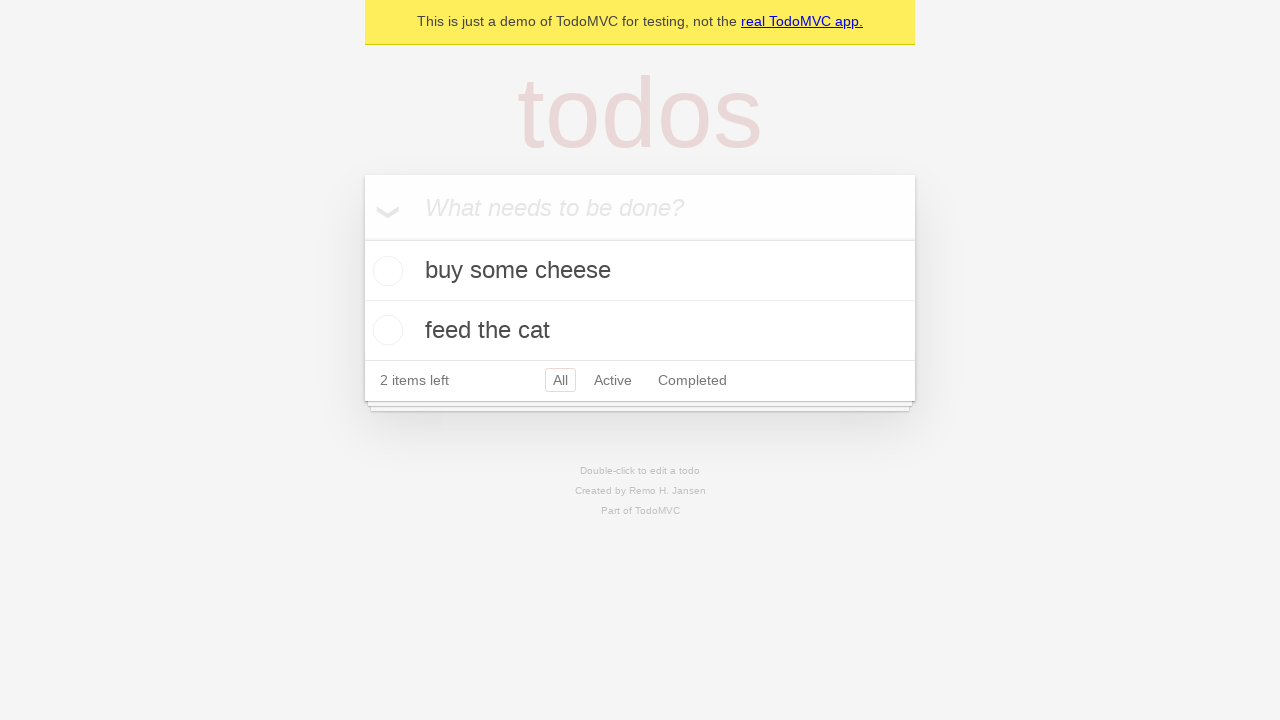

Filled todo input with 'book a doctors appointment' on internal:attr=[placeholder="What needs to be done?"i]
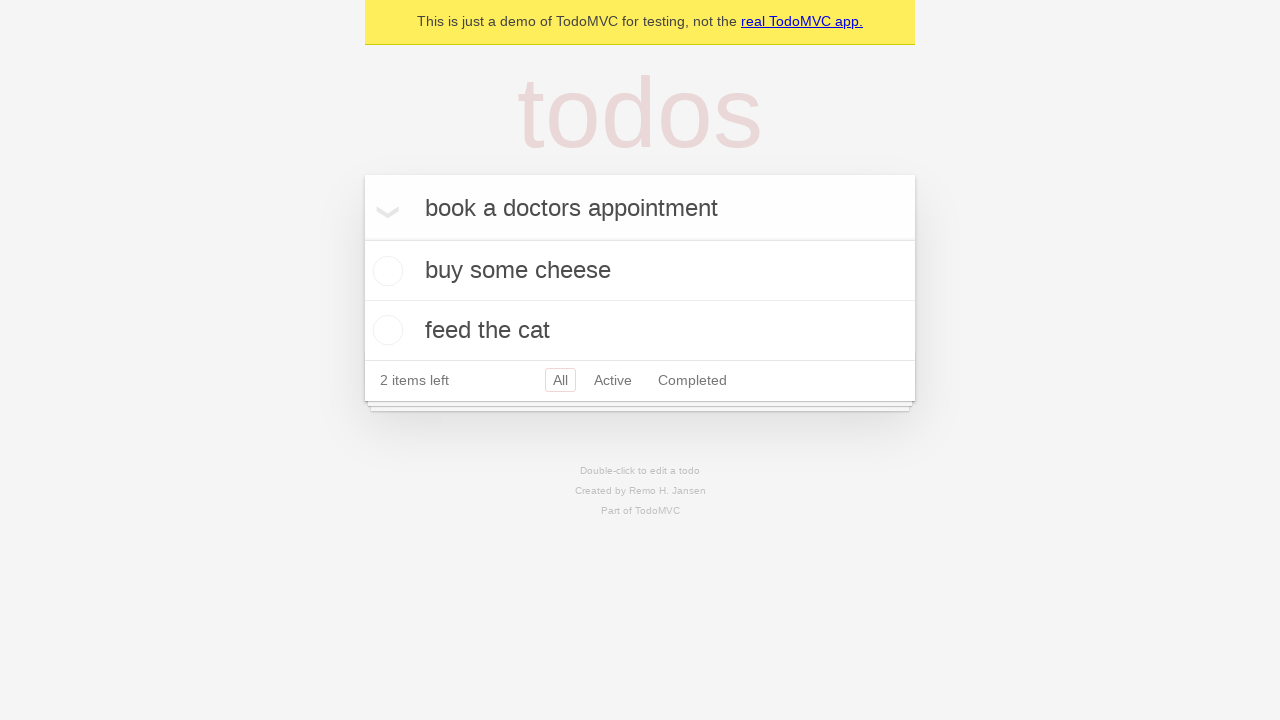

Pressed Enter to add third todo on internal:attr=[placeholder="What needs to be done?"i]
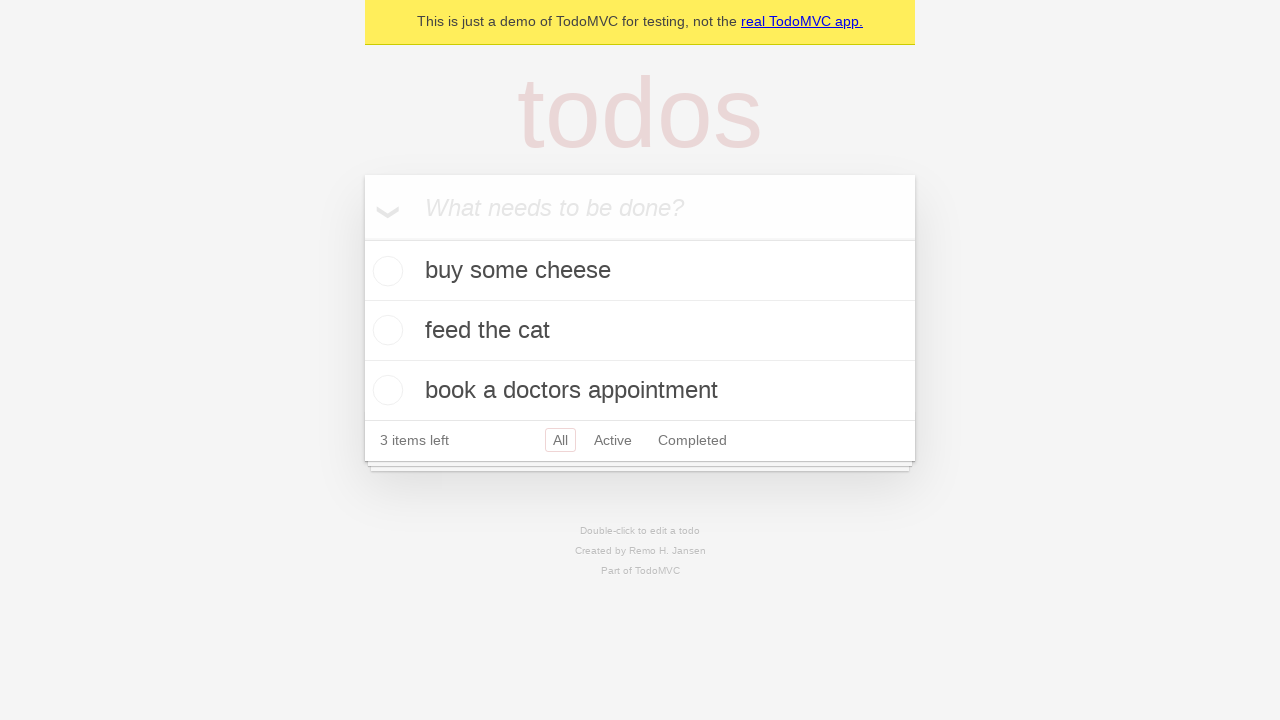

Checked the second todo item 'feed the cat' at (385, 330) on [data-testid='todo-item'] >> nth=1 >> internal:role=checkbox
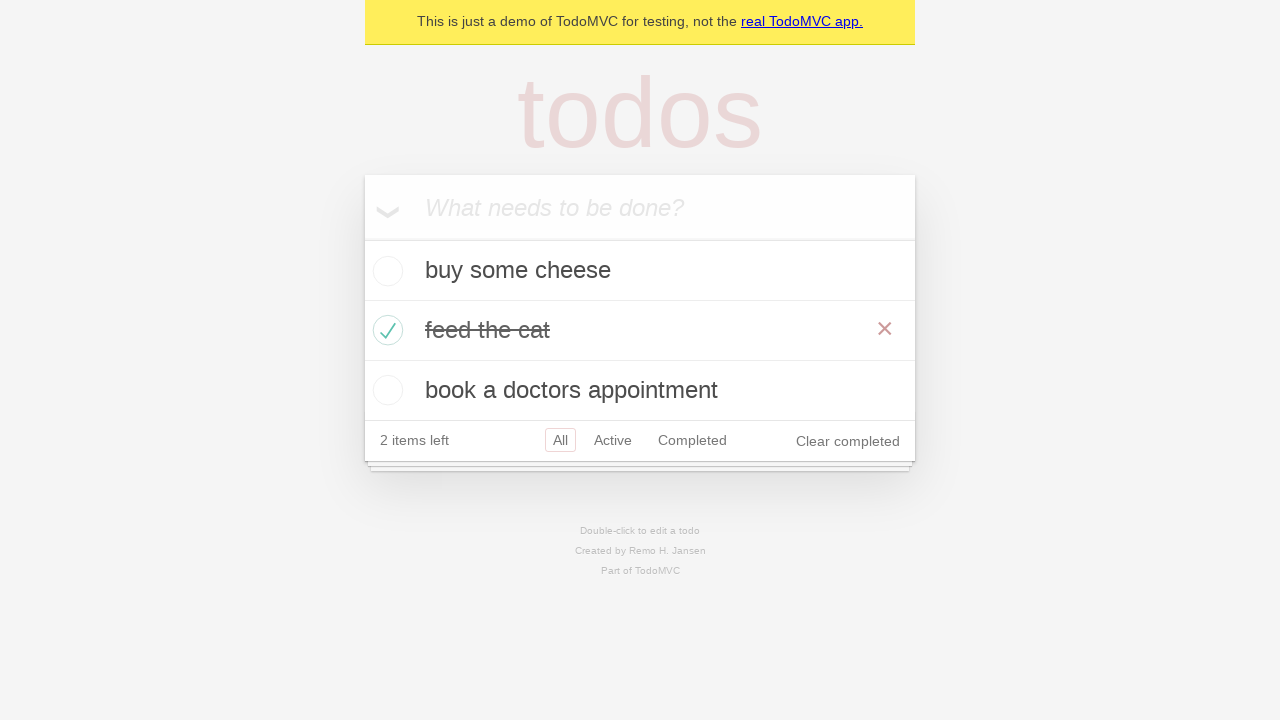

Clicked the Completed filter link at (692, 440) on internal:role=link[name="Completed"i]
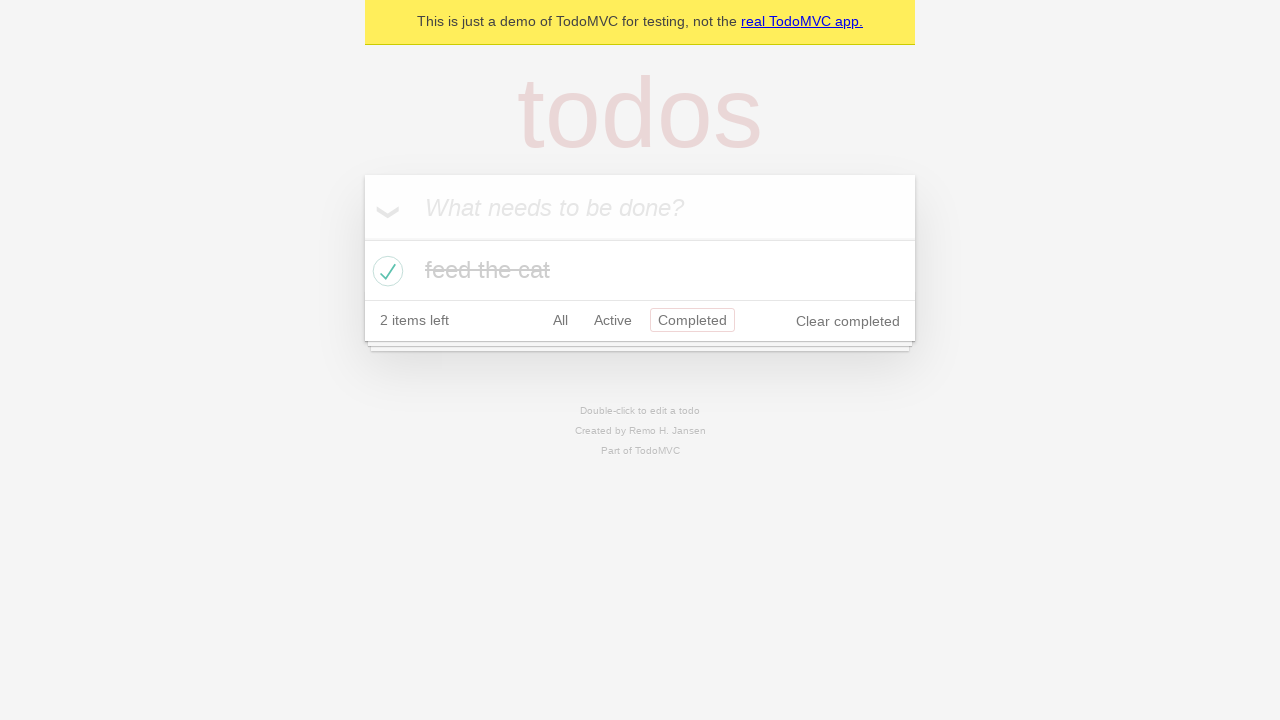

Verified that only 1 completed todo item is displayed
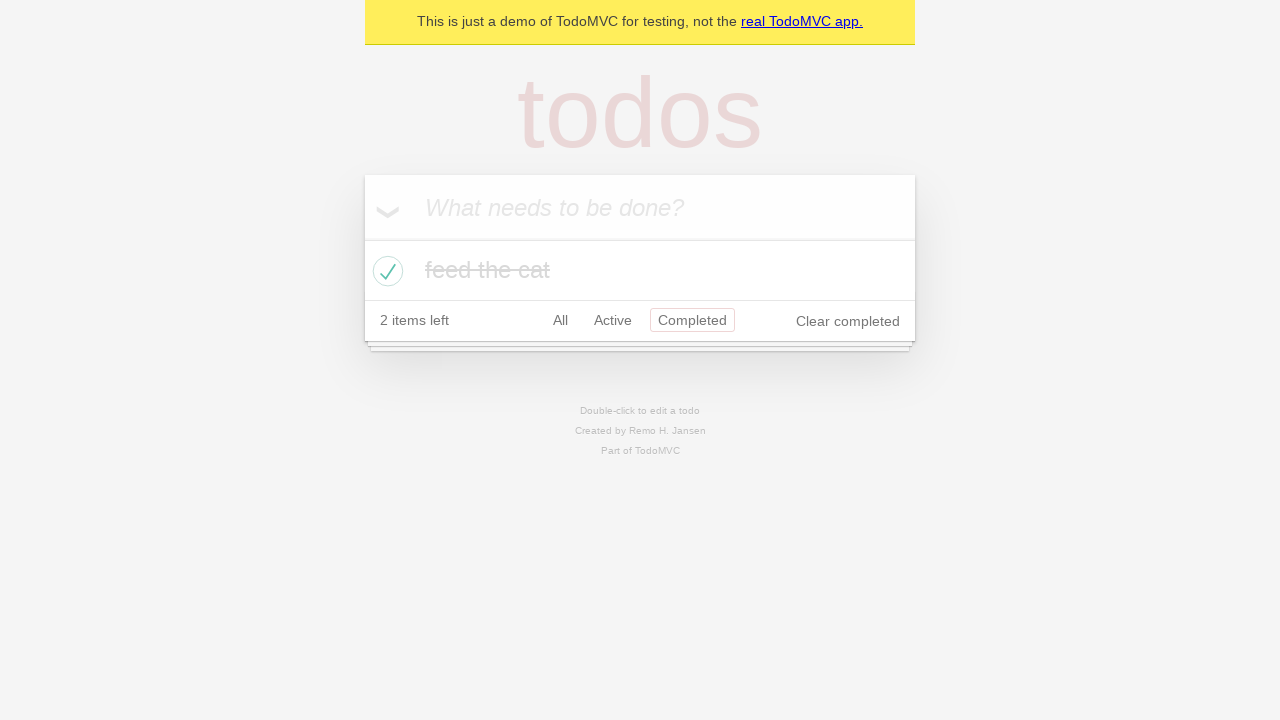

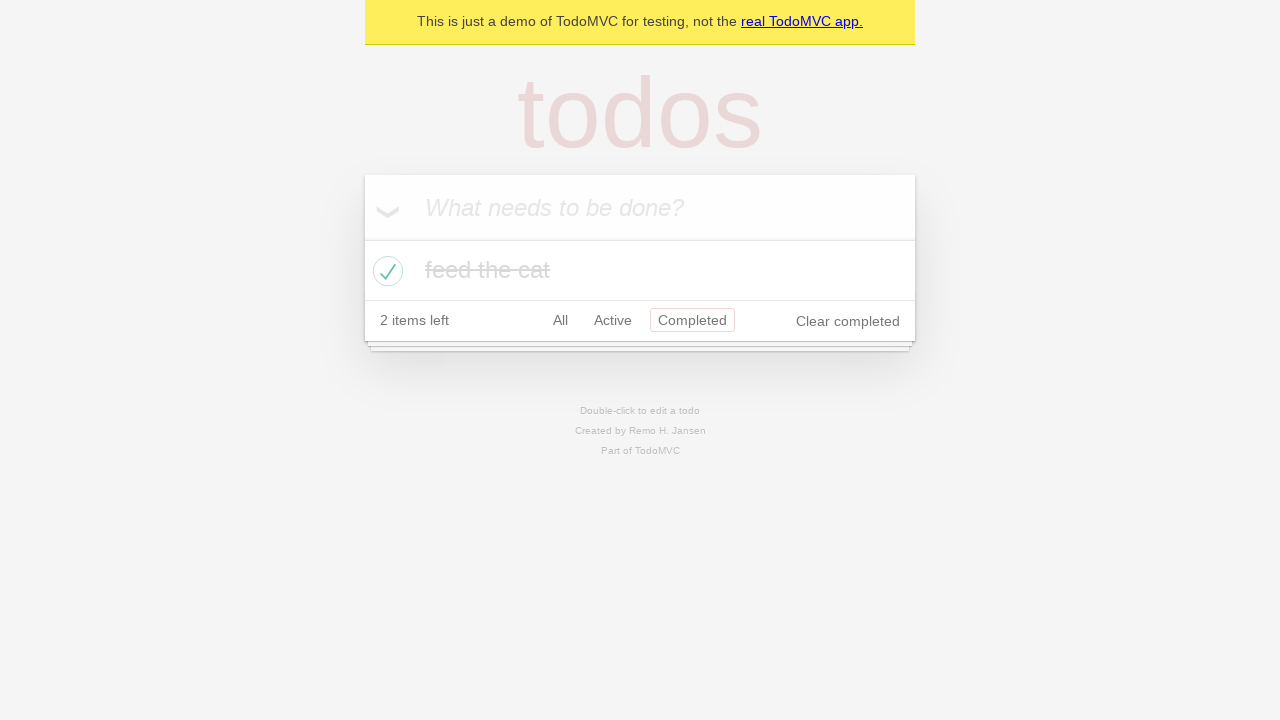